Tests that edits are saved when the input loses focus (blur event)

Starting URL: https://demo.playwright.dev/todomvc

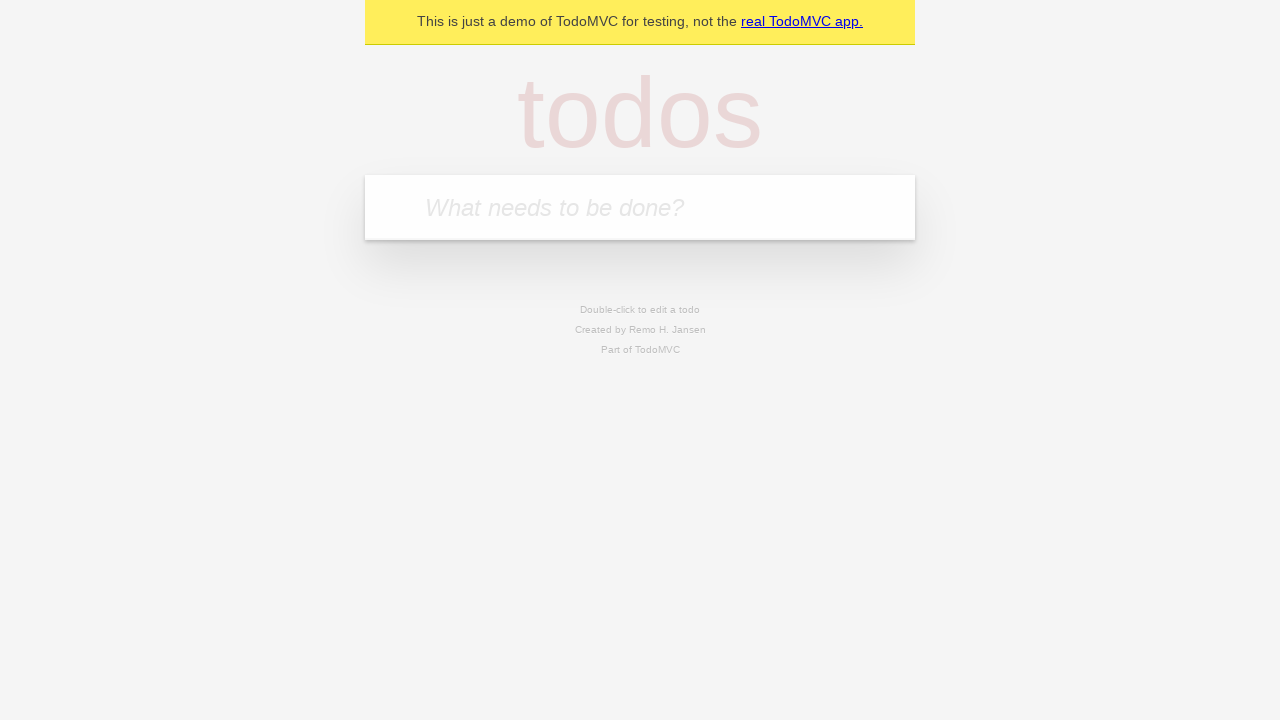

Filled new todo input with 'buy some cheese' on .new-todo
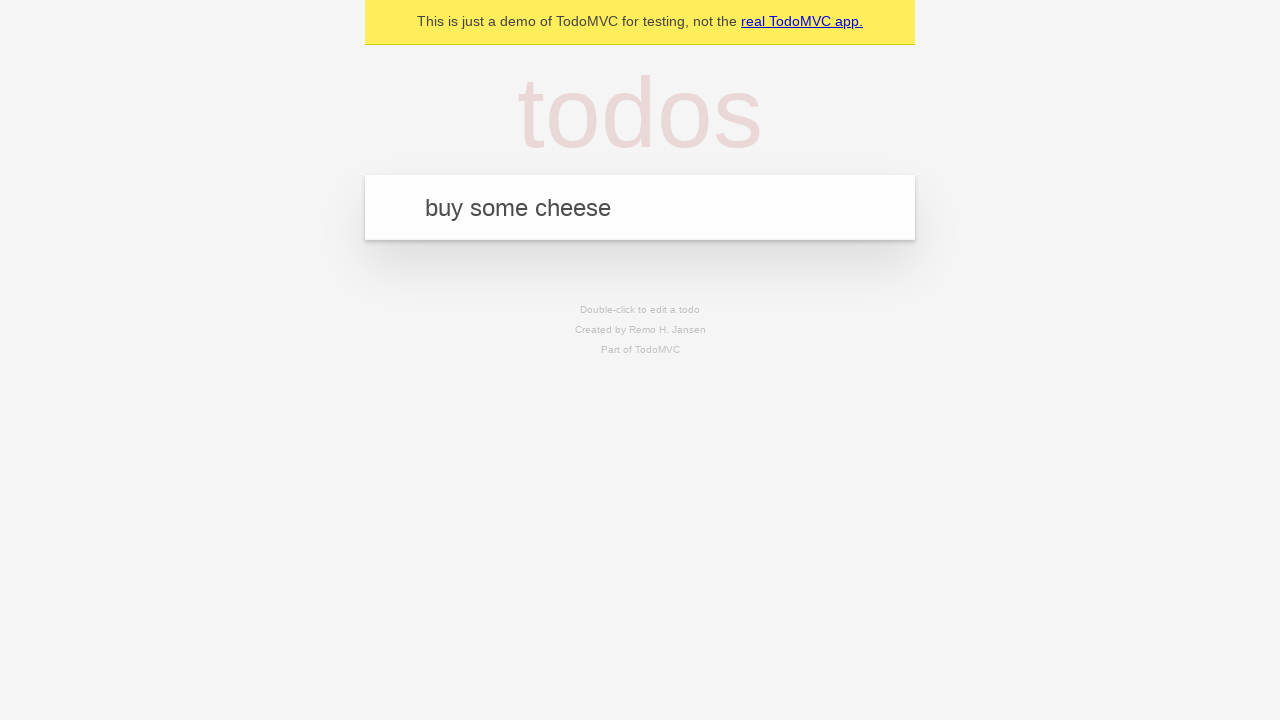

Pressed Enter to create first todo on .new-todo
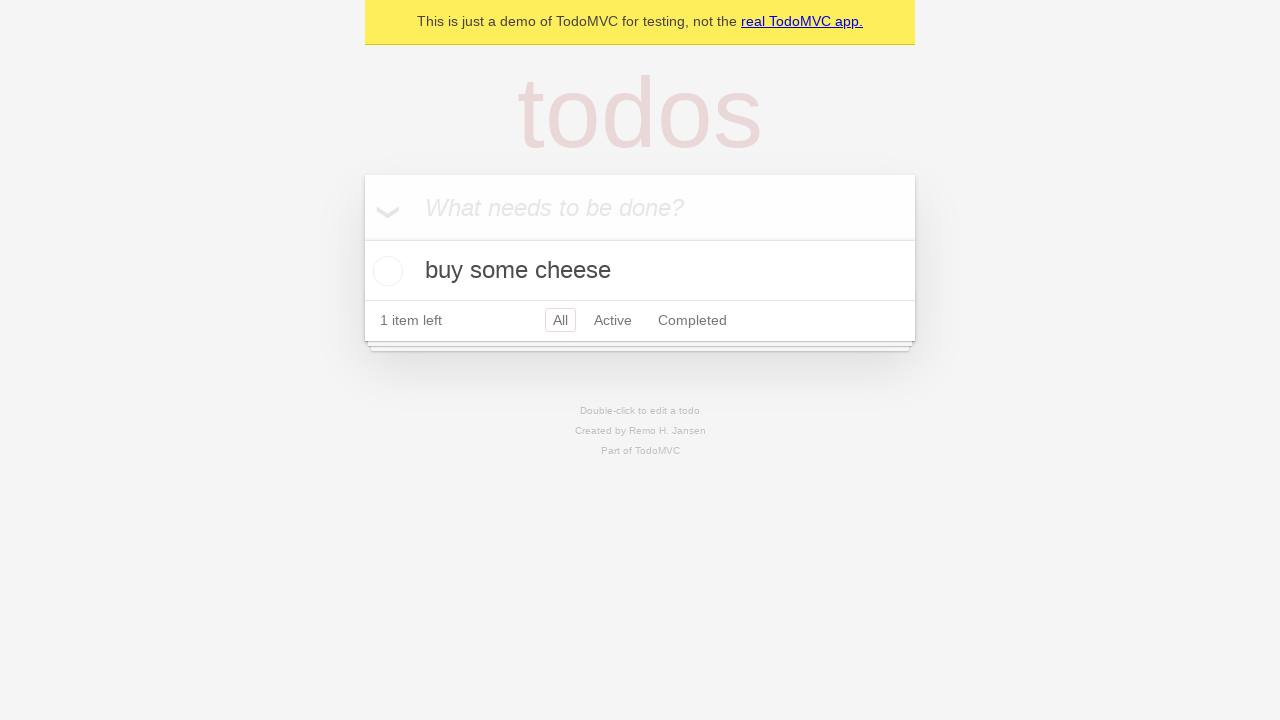

Filled new todo input with 'feed the cat' on .new-todo
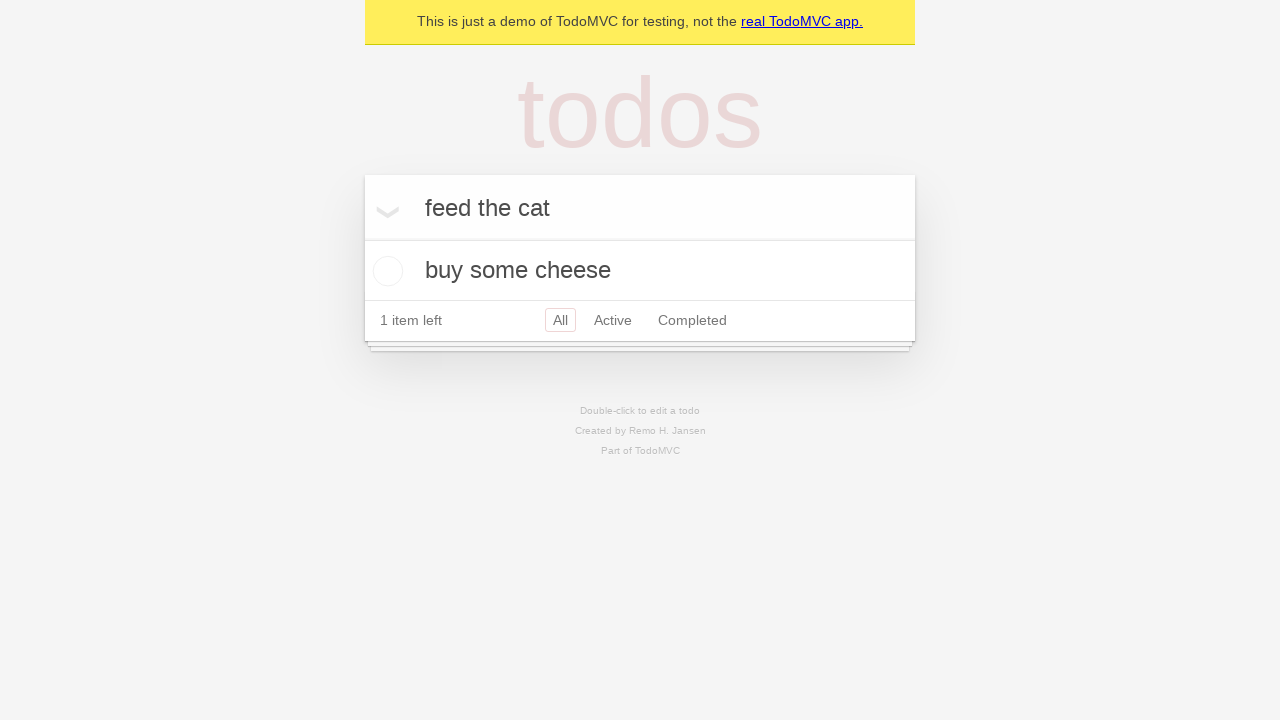

Pressed Enter to create second todo on .new-todo
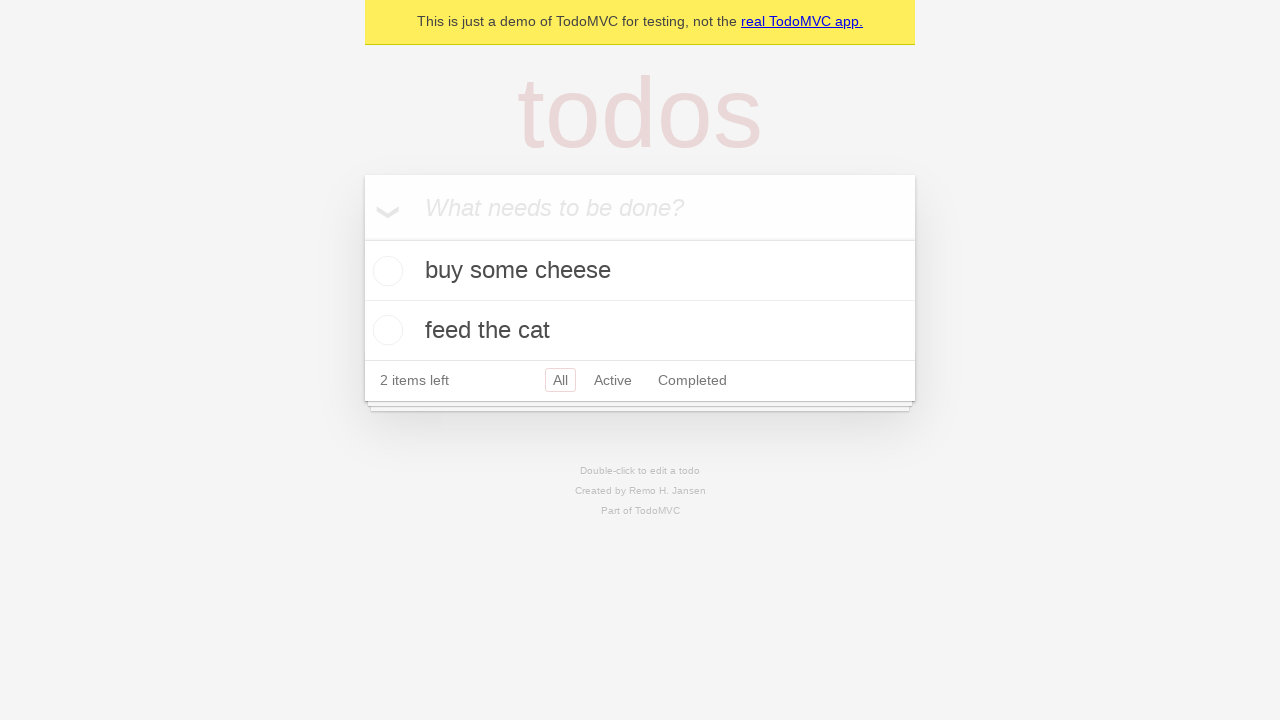

Filled new todo input with 'book a doctors appointment' on .new-todo
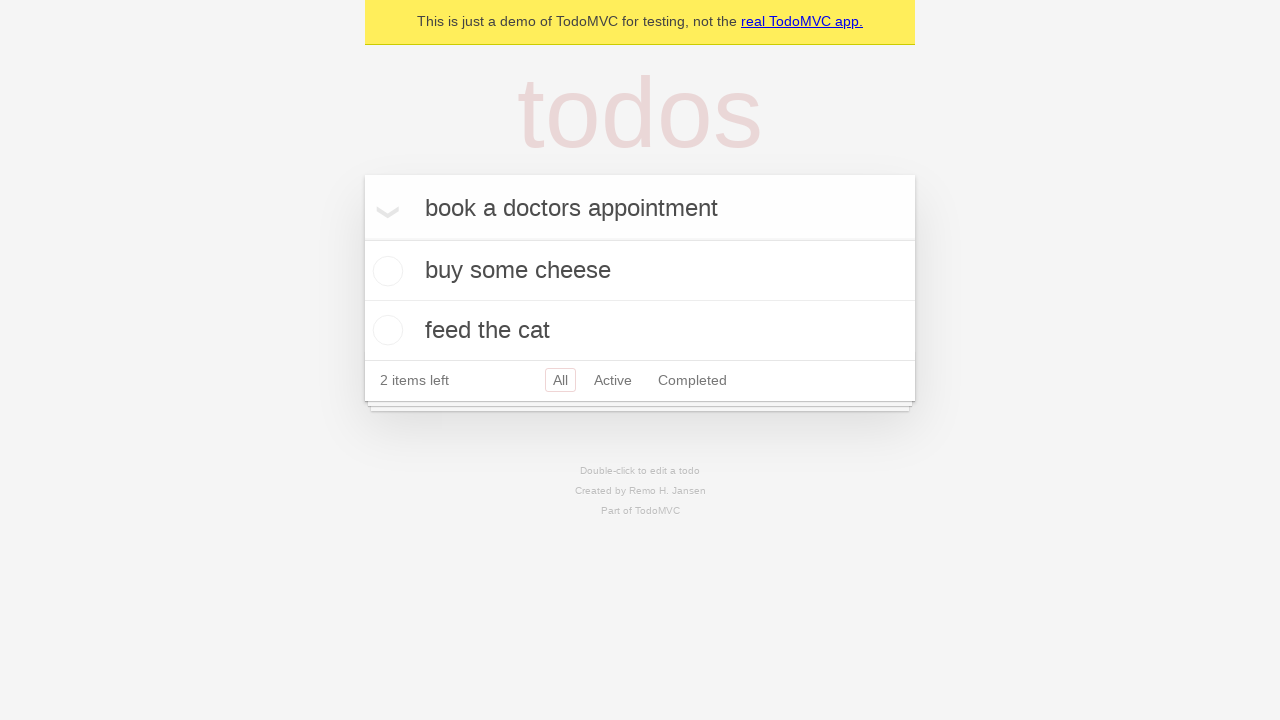

Pressed Enter to create third todo on .new-todo
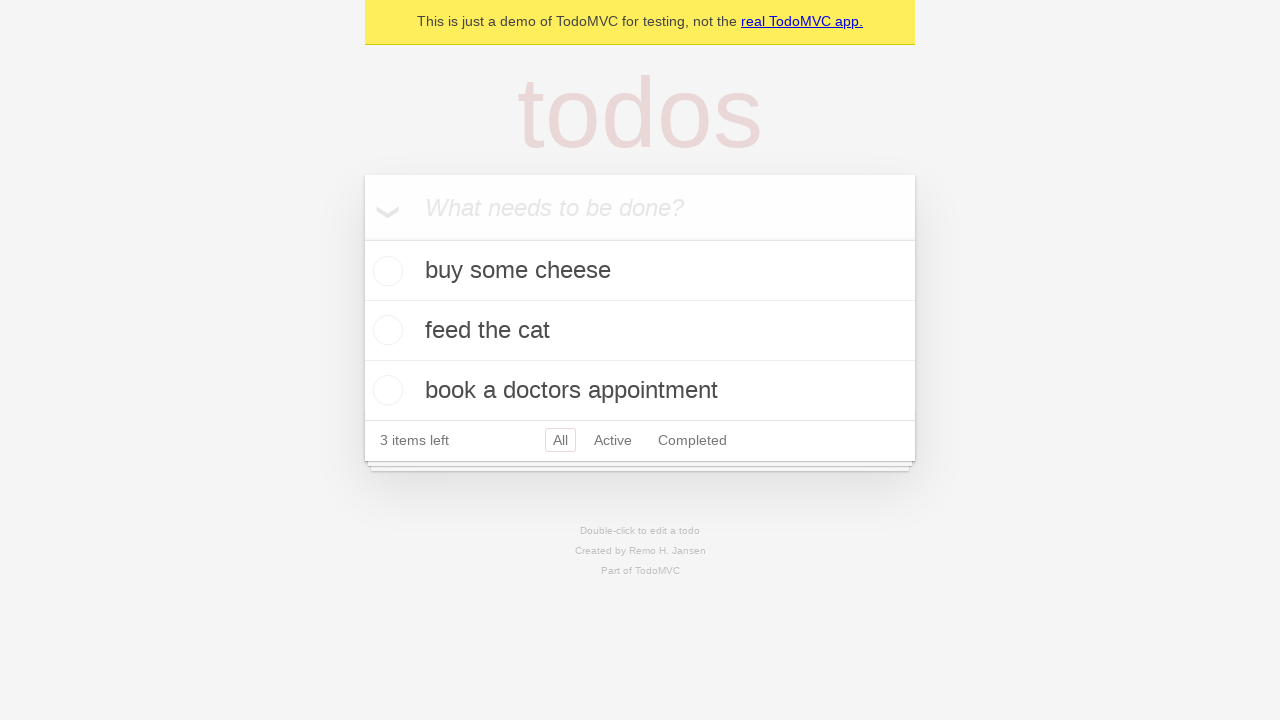

Waited for all three todos to be rendered
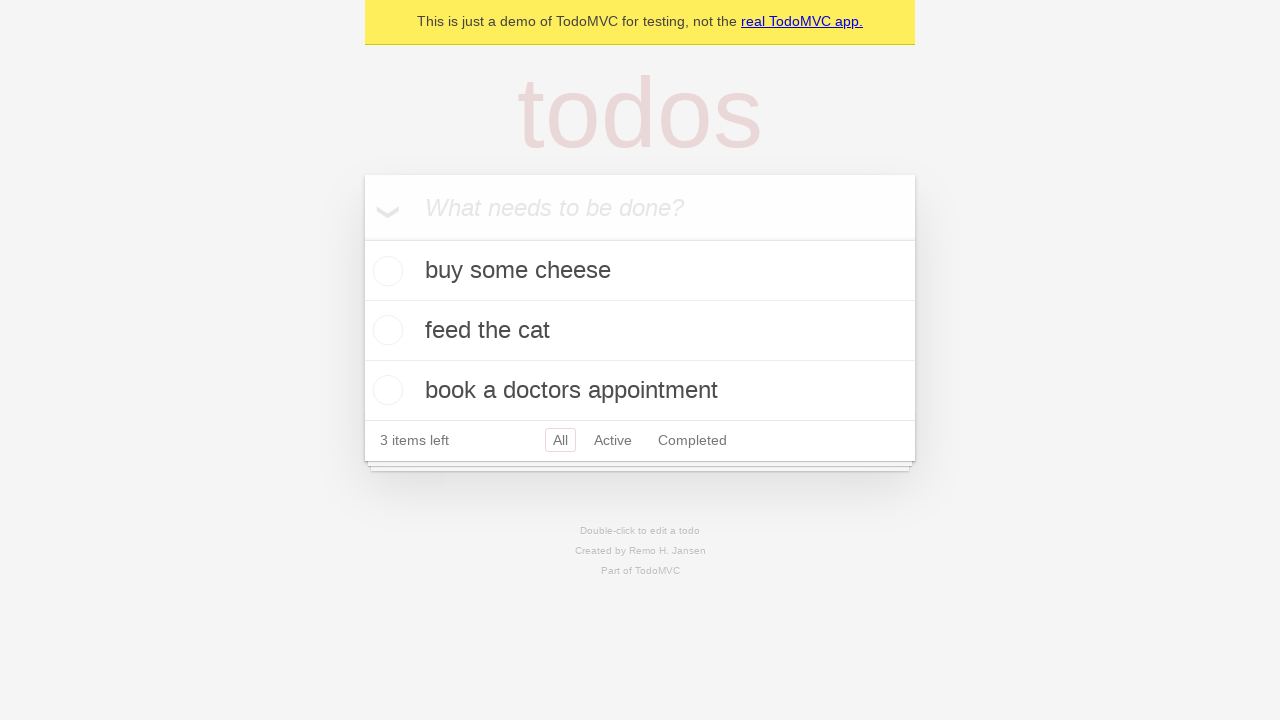

Double-clicked on second todo to enter edit mode at (640, 331) on .todo-list li >> nth=1
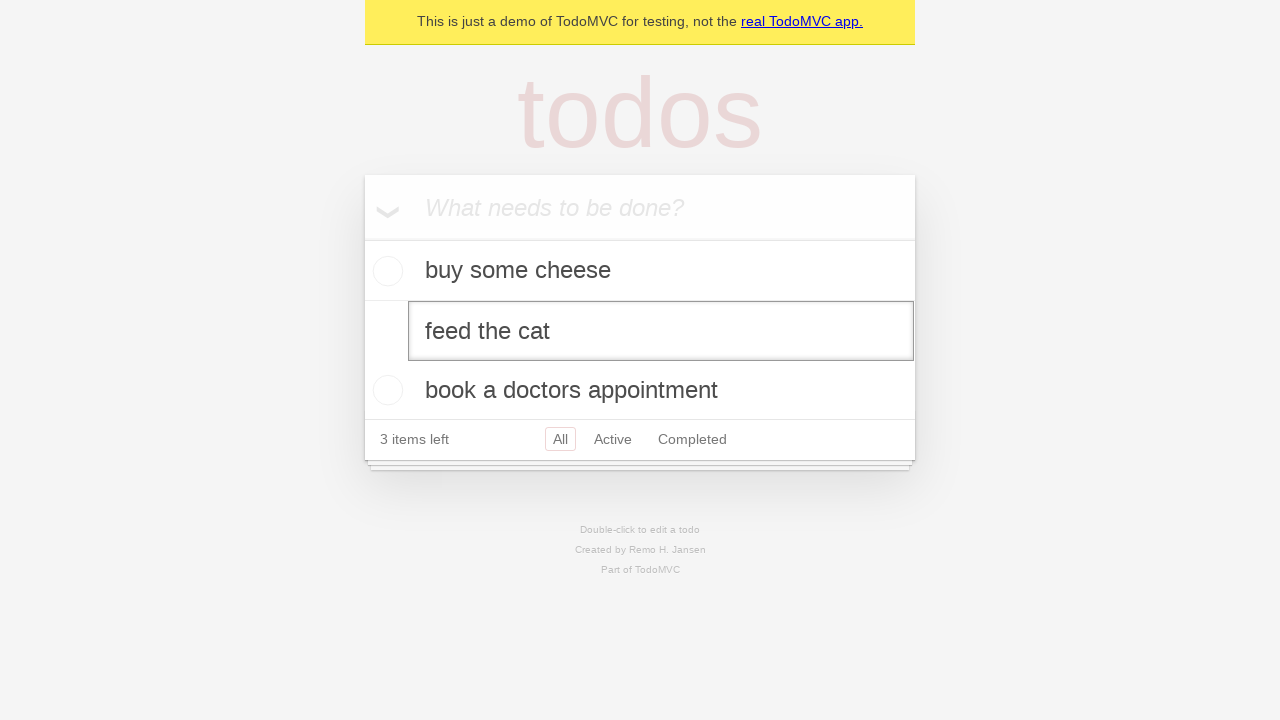

Filled edit field with new text 'buy some sausages' on .todo-list li >> nth=1 >> .edit
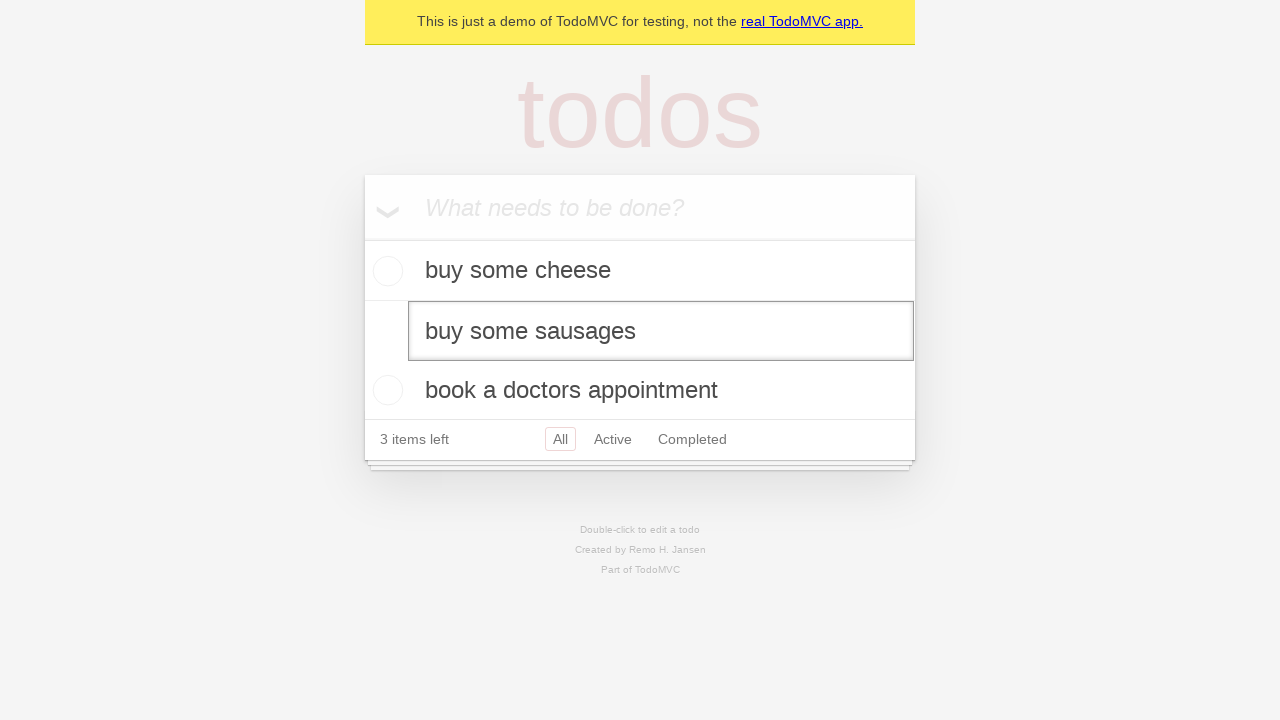

Dispatched blur event on edit field to save changes
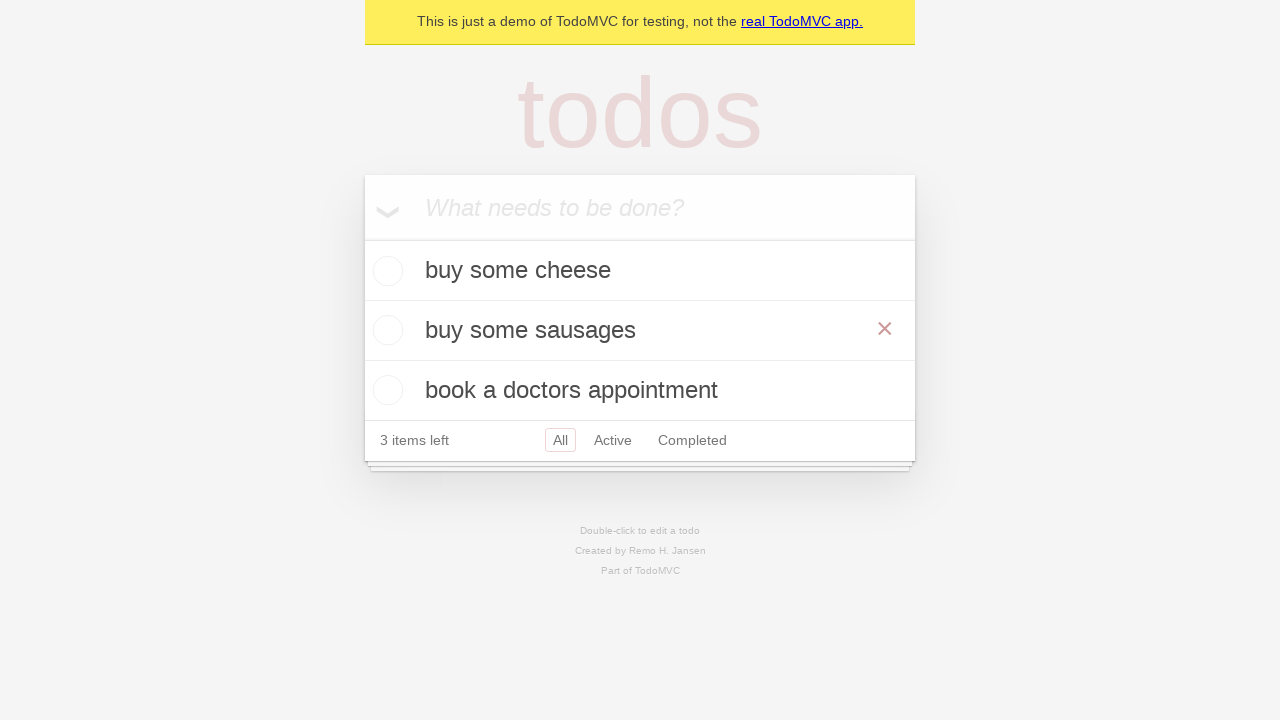

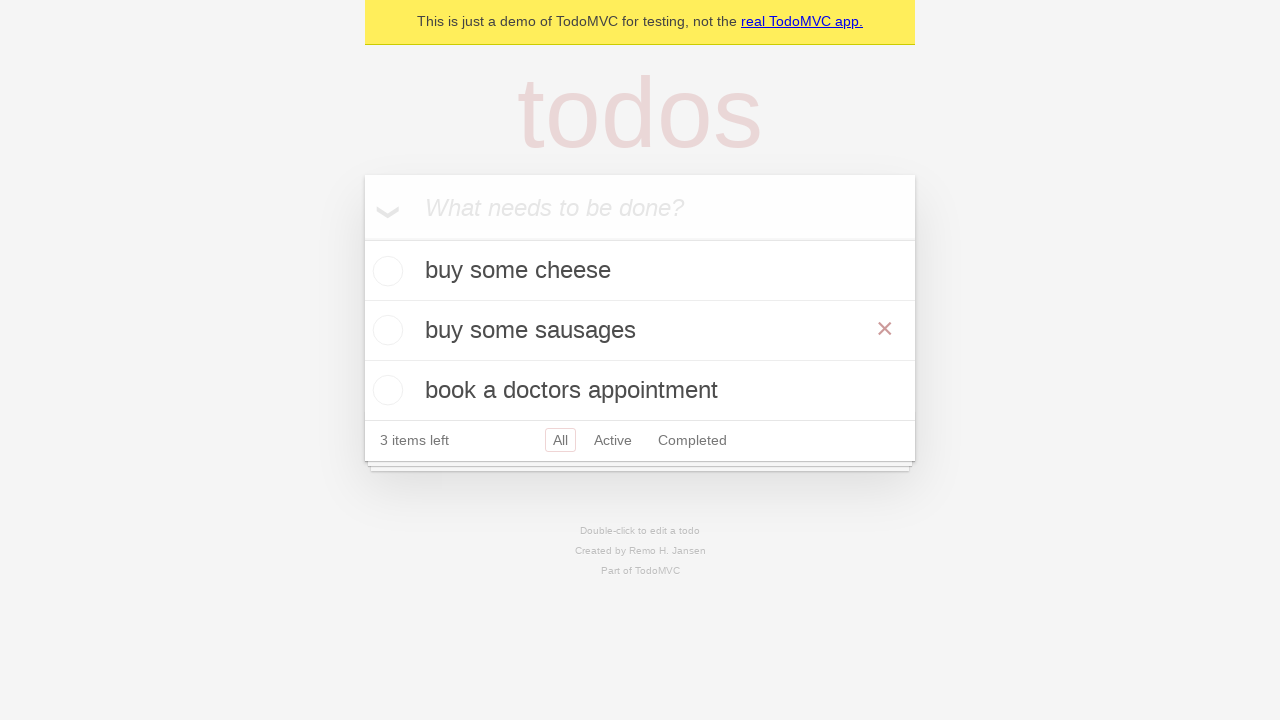